Tests that clicking "Join now" navigates to the account creation page on Starbucks website

Starting URL: https://www.starbucks.com

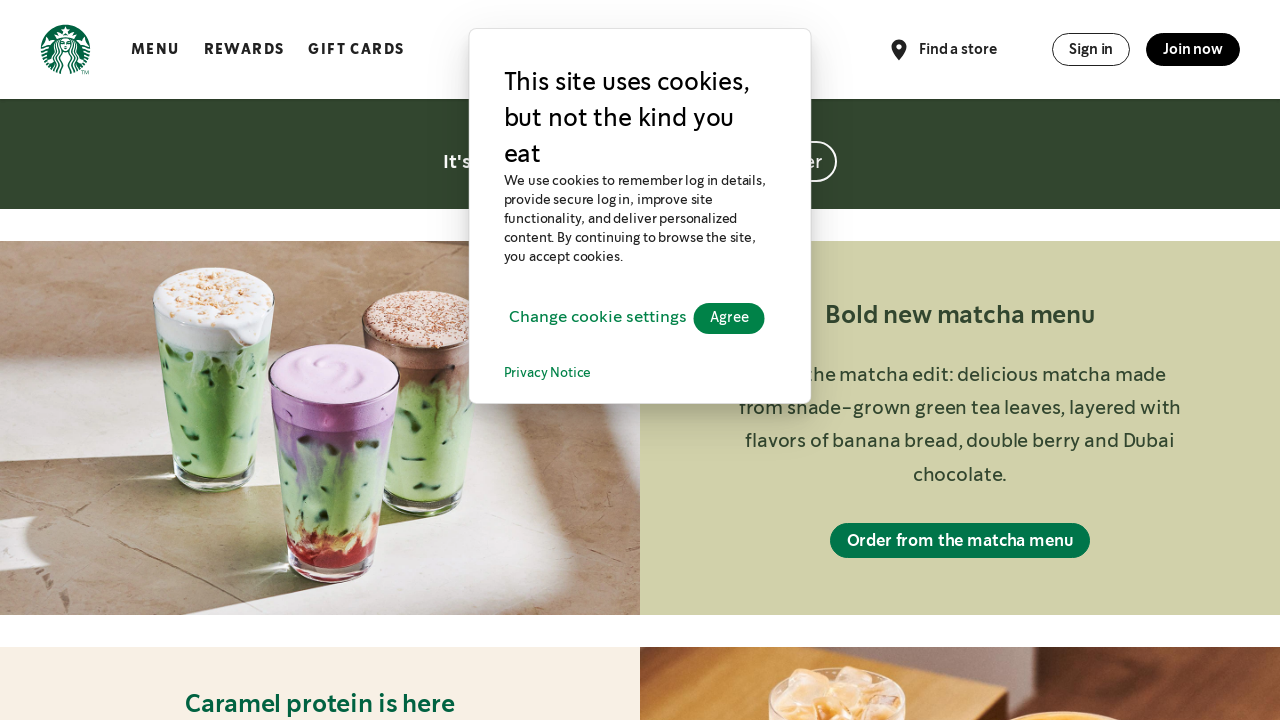

Clicked 'Join now' link to navigate to account creation page at (1193, 49) on xpath=//*[contains(text(), 'Join now')]
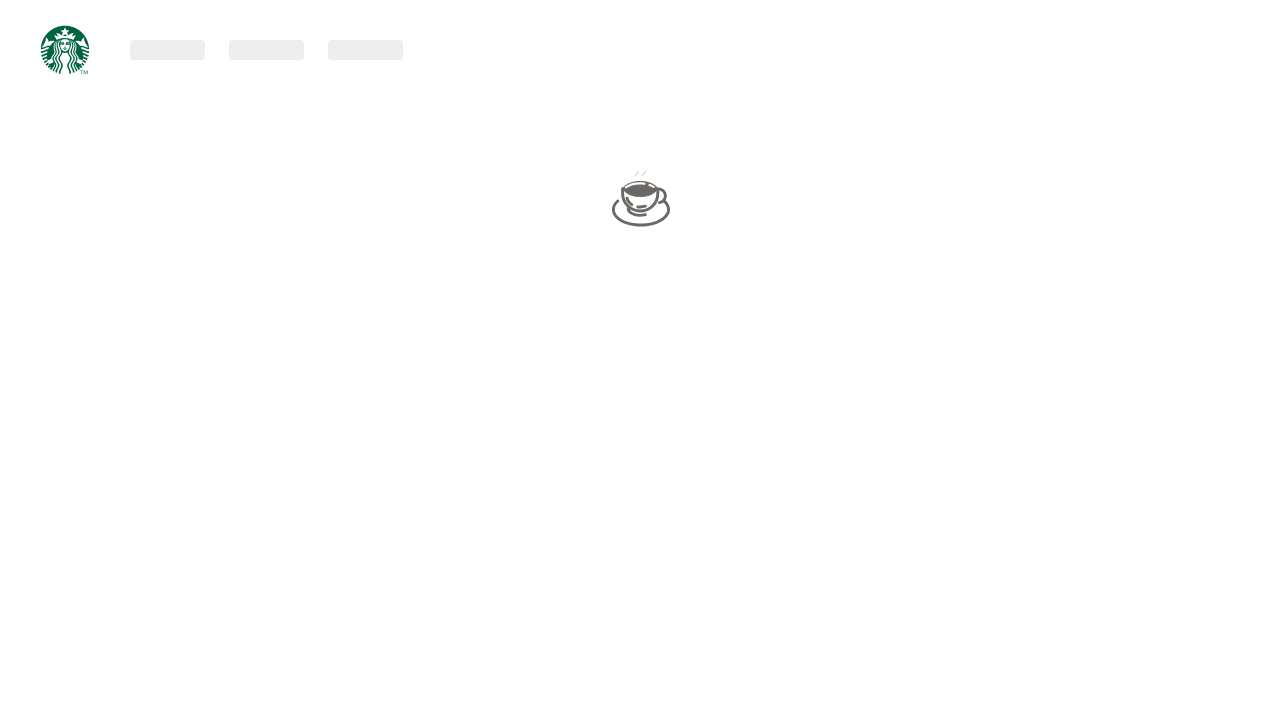

Successfully navigated to account creation page
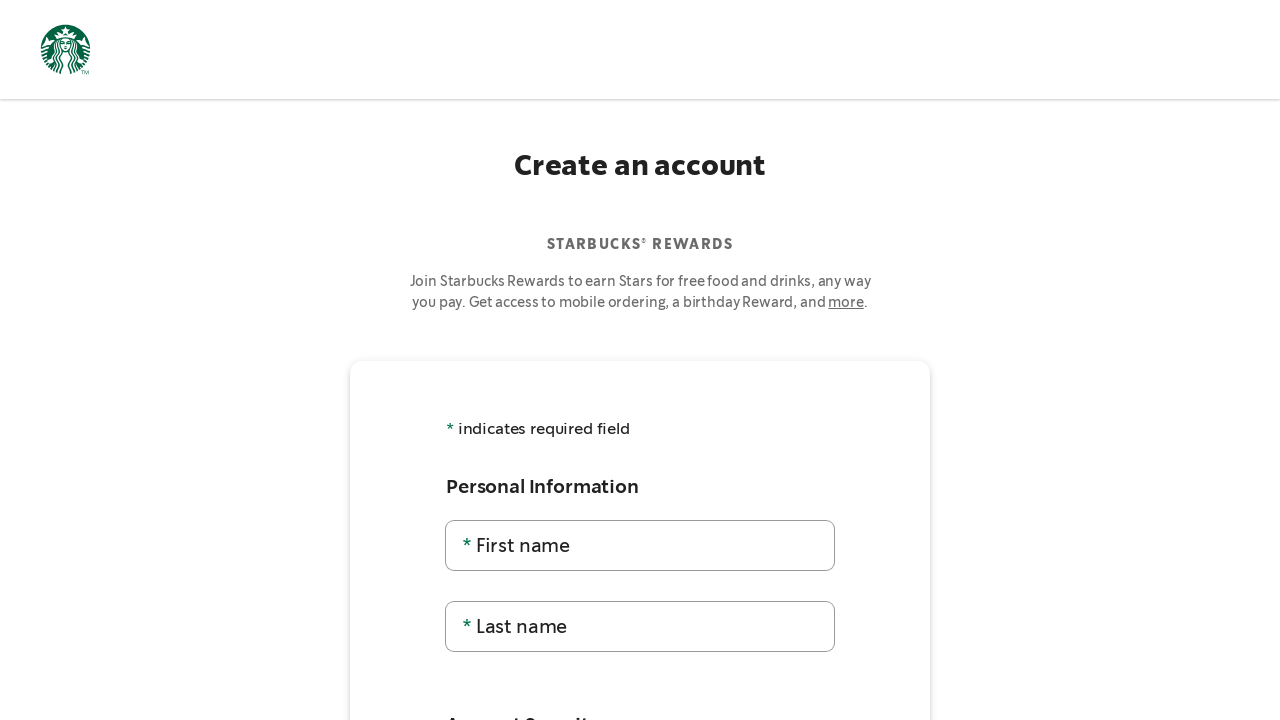

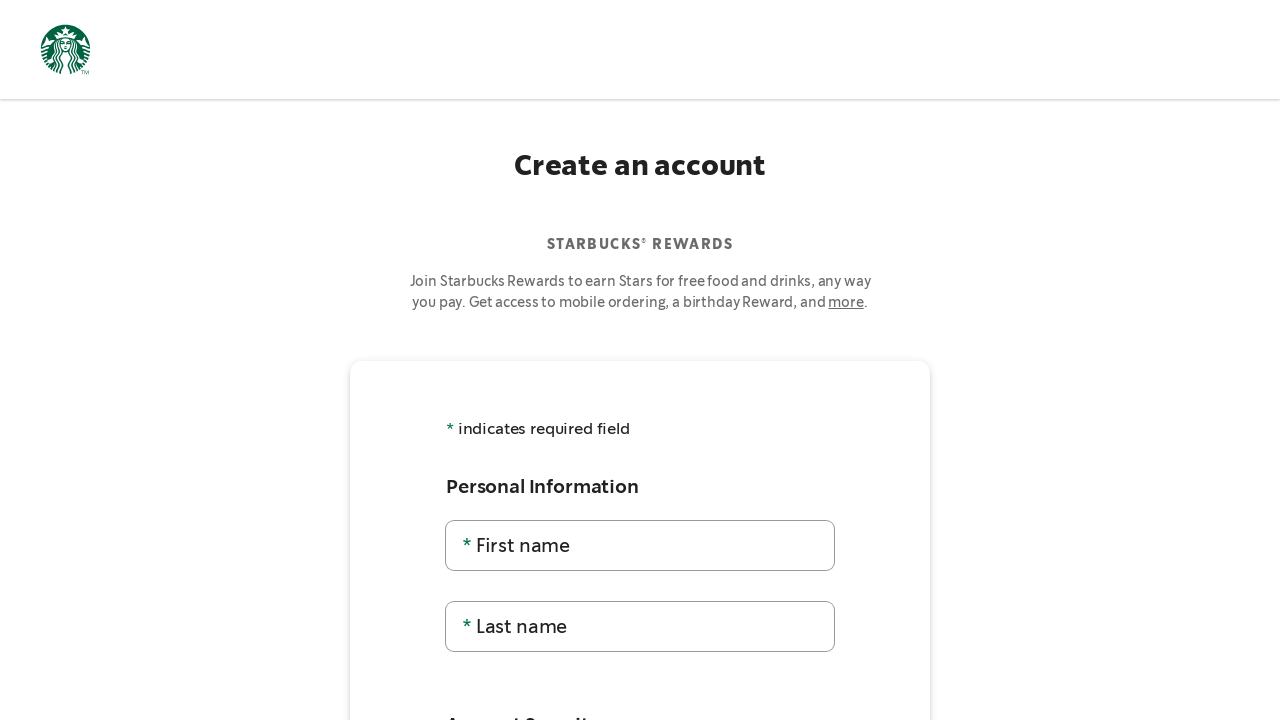